Tests multiple file upload functionality by uploading two text files and verifying they appear in the file list

Starting URL: https://davidwalsh.name/demo/multiple-file-upload.php

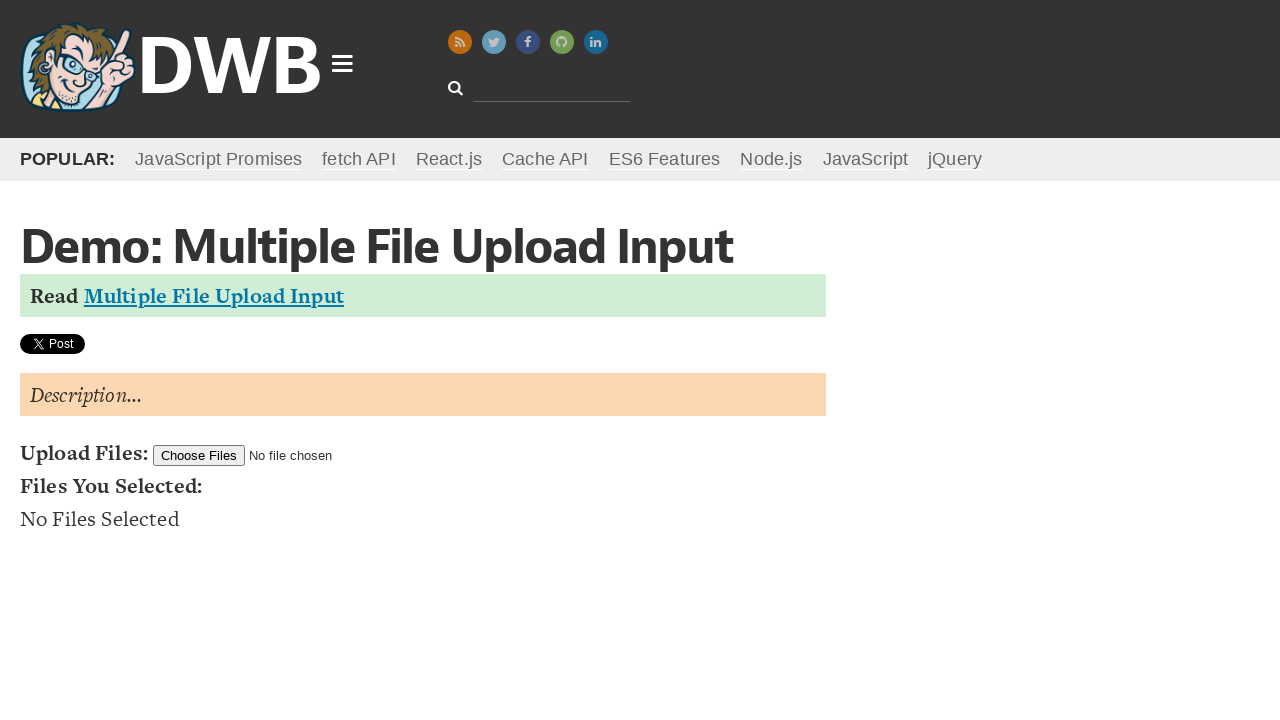

Created two temporary text files for upload testing
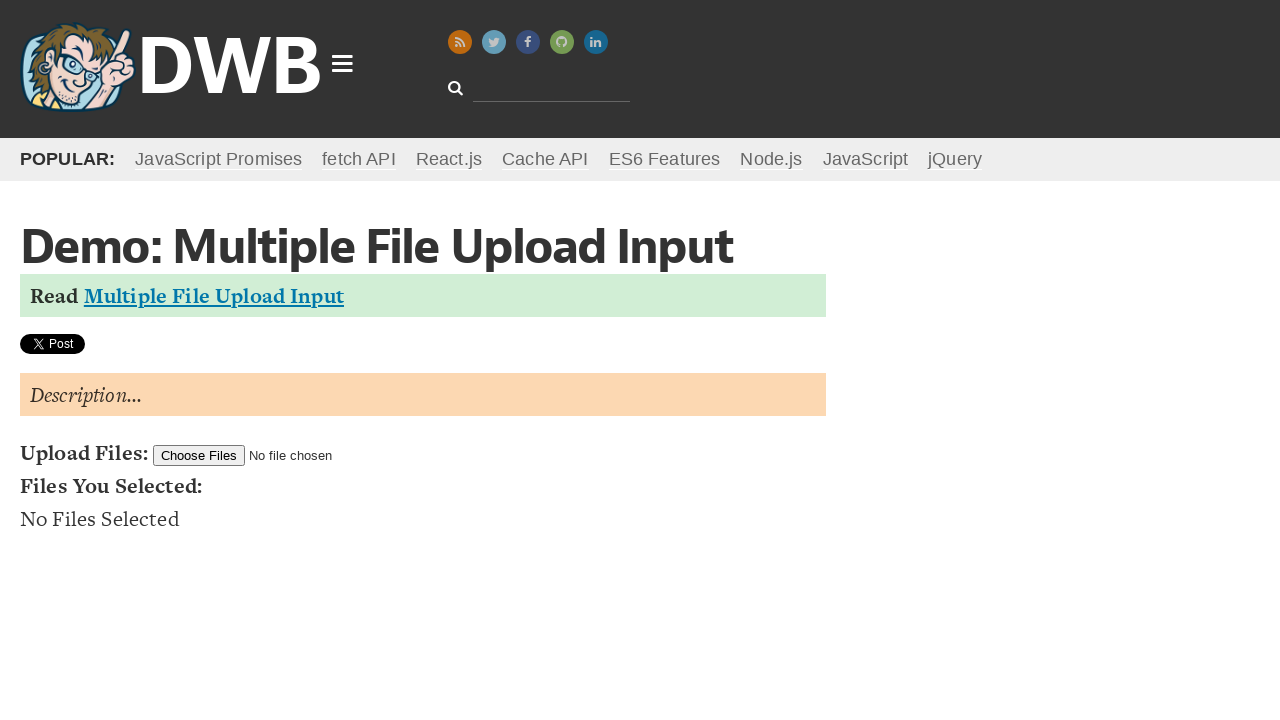

Set input files for multiple file upload with two test files
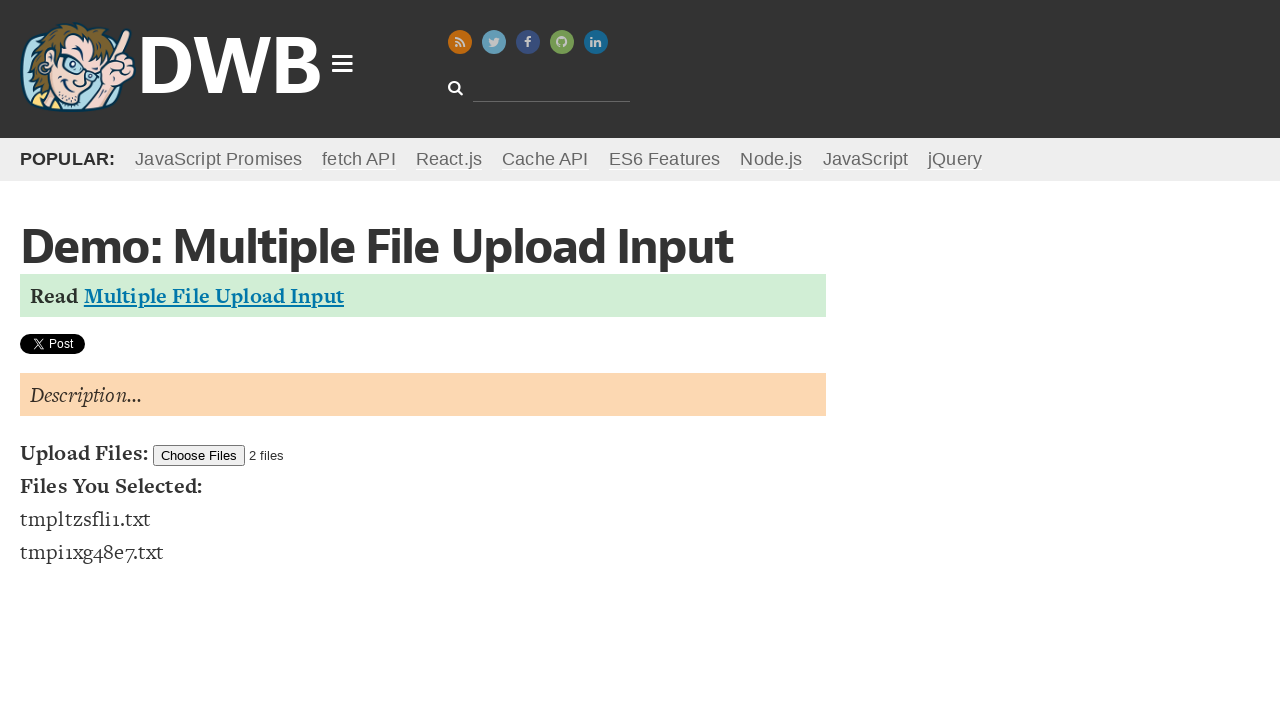

Waited for uploaded files to appear in the file list
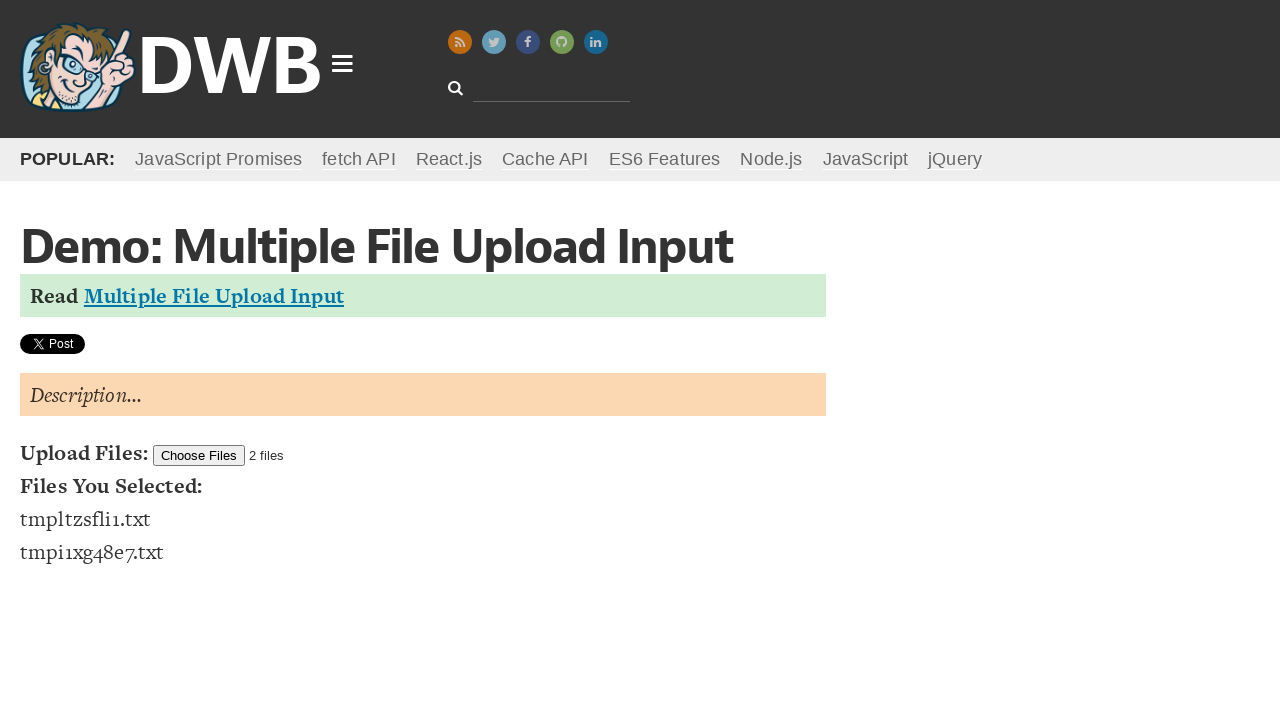

Counted uploaded files in list: 2 files found
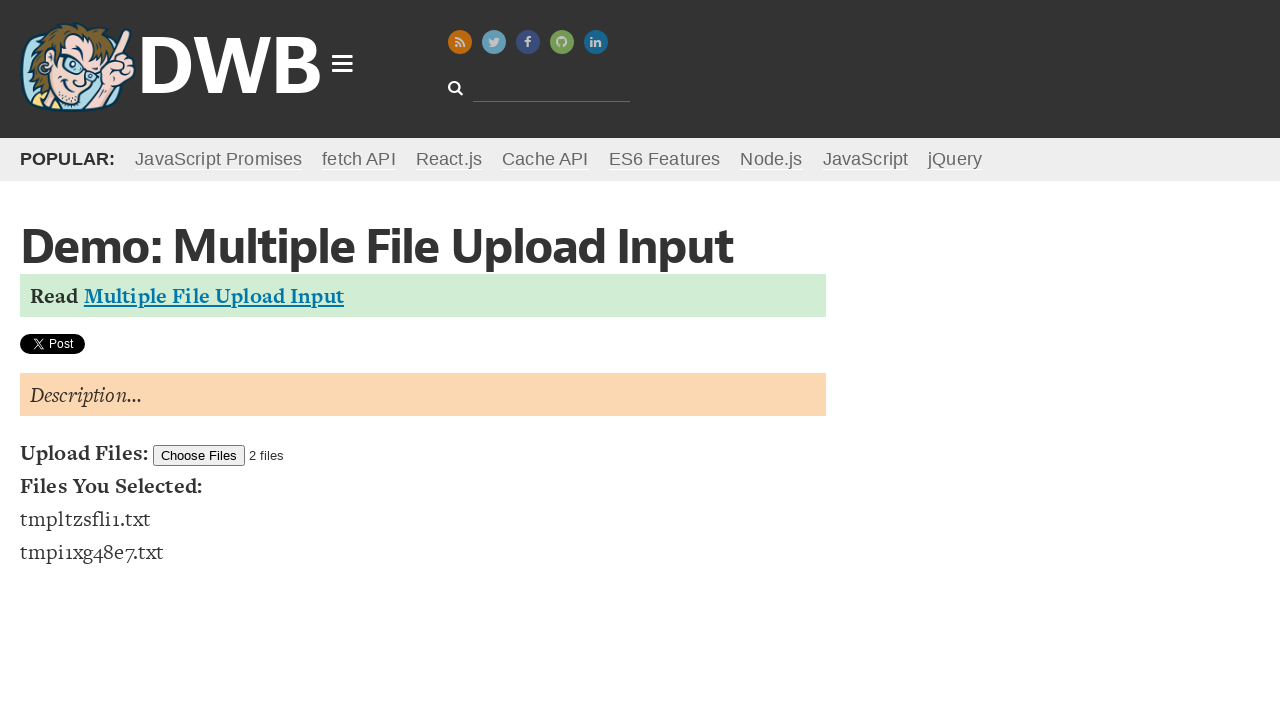

Verified that exactly 2 files were successfully uploaded
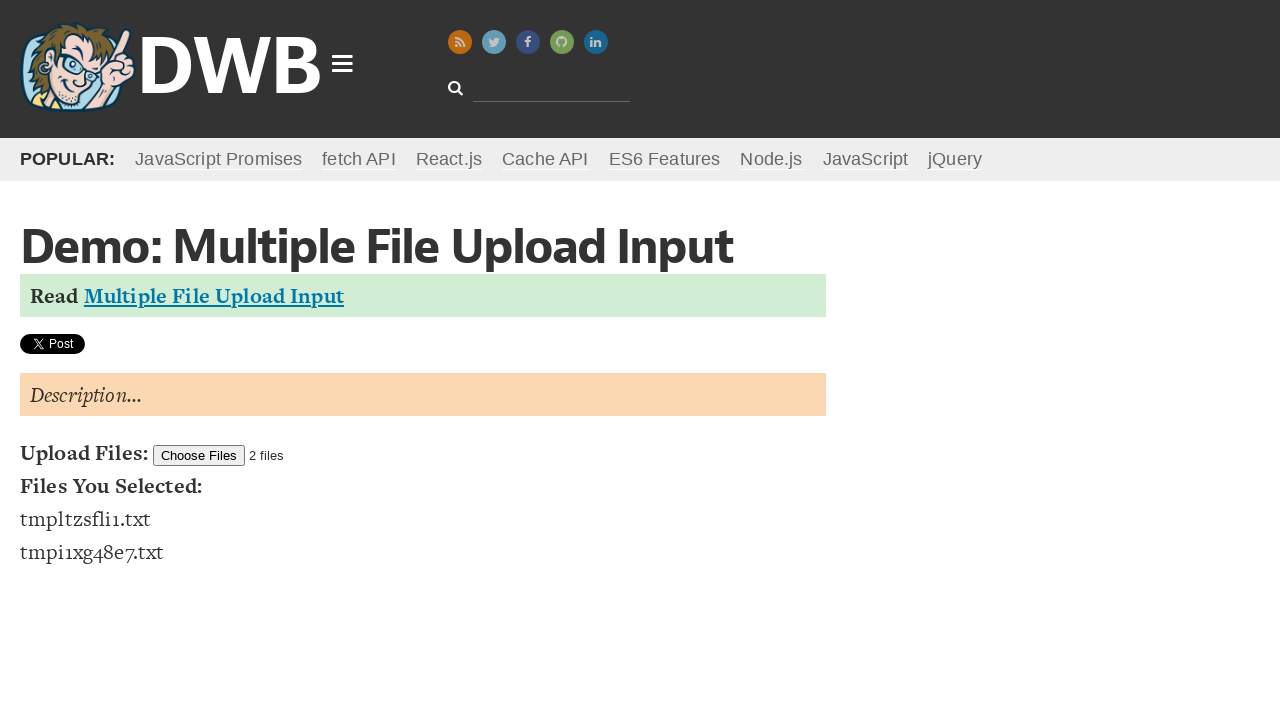

Cleaned up temporary test files
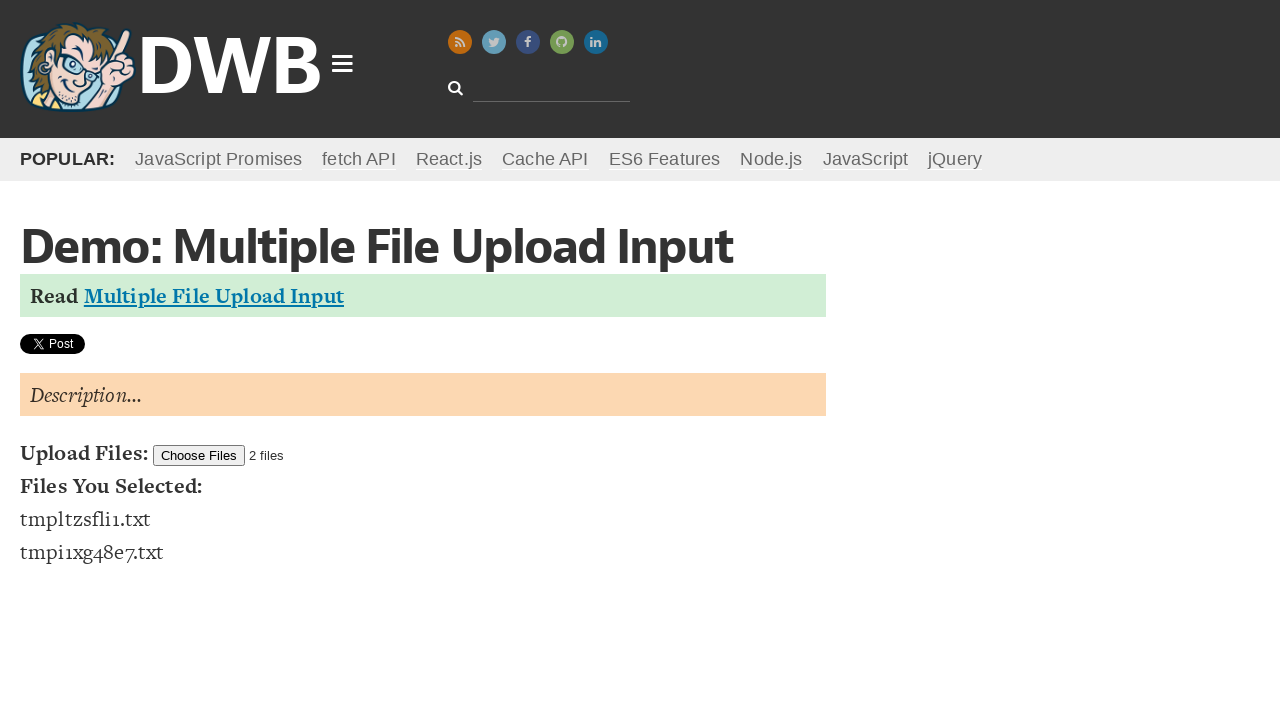

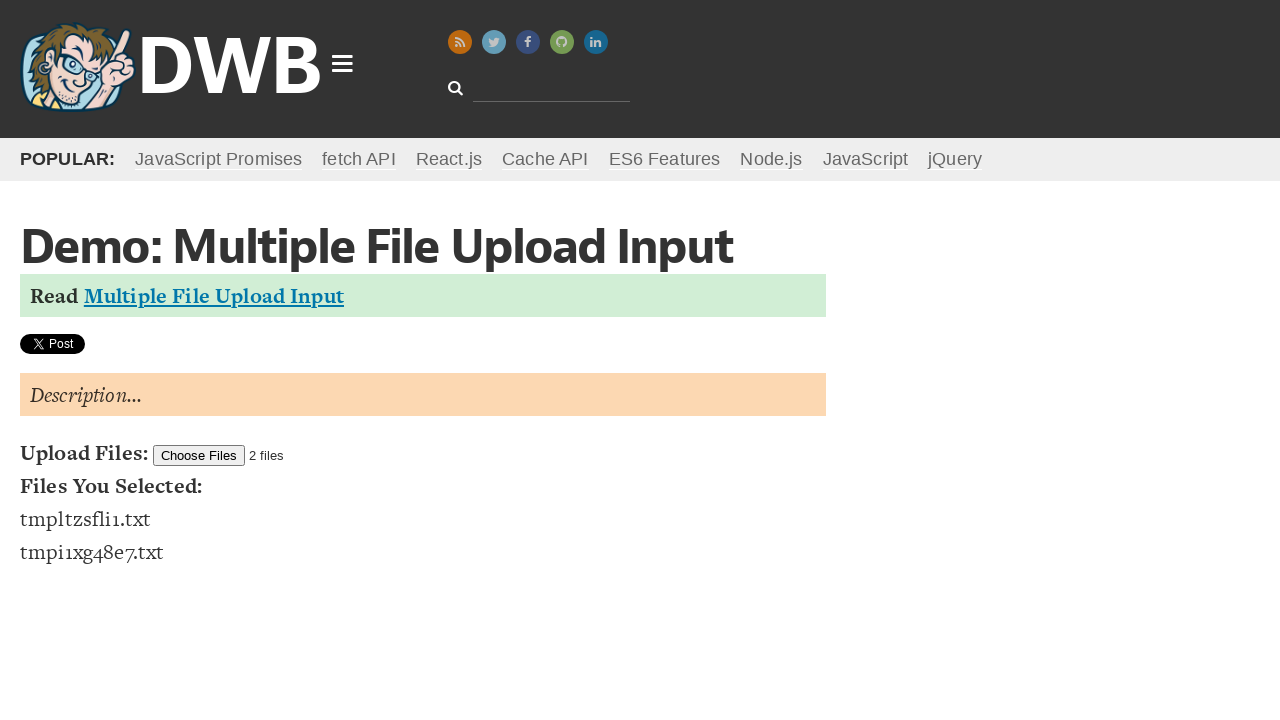